Tests jQuery UI drag and drop functionality by navigating to the Droppable demo page and dragging an element to a drop target

Starting URL: http://jqueryui.com

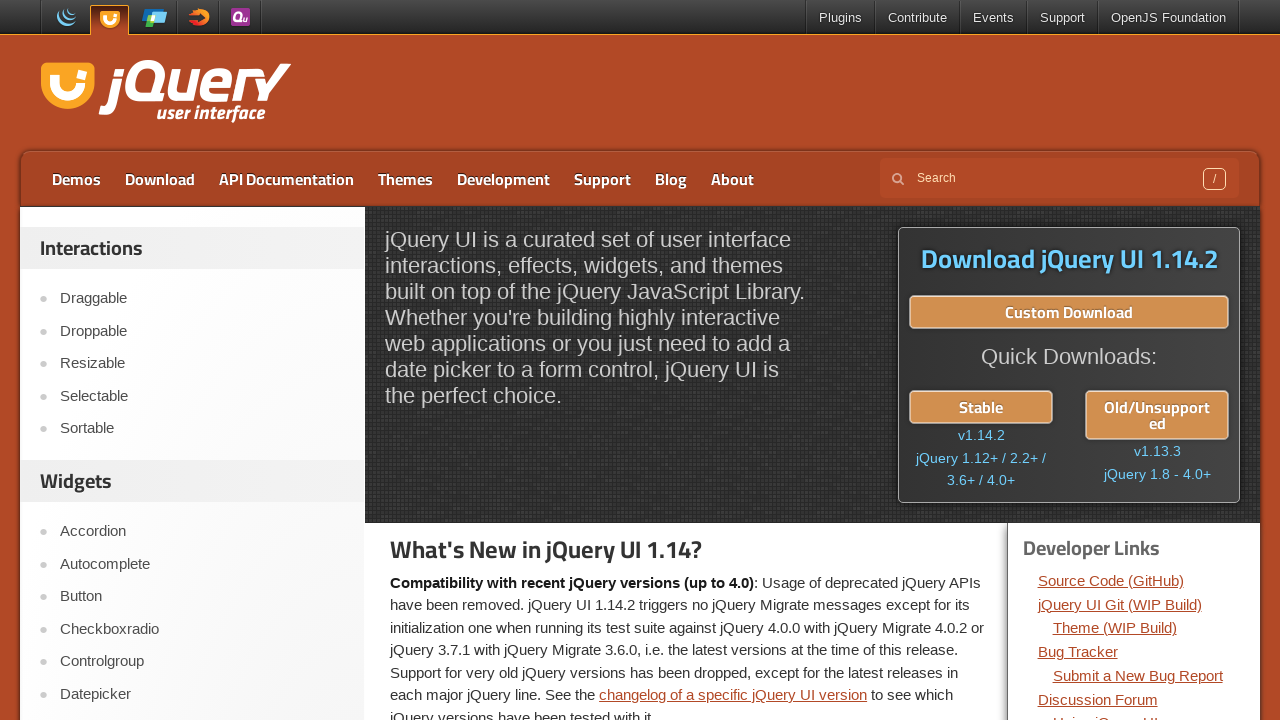

Clicked on the Droppable link to navigate to the demo page at (202, 331) on xpath=//div[@id='content-wrapper']/descendant::a[.='Droppable']
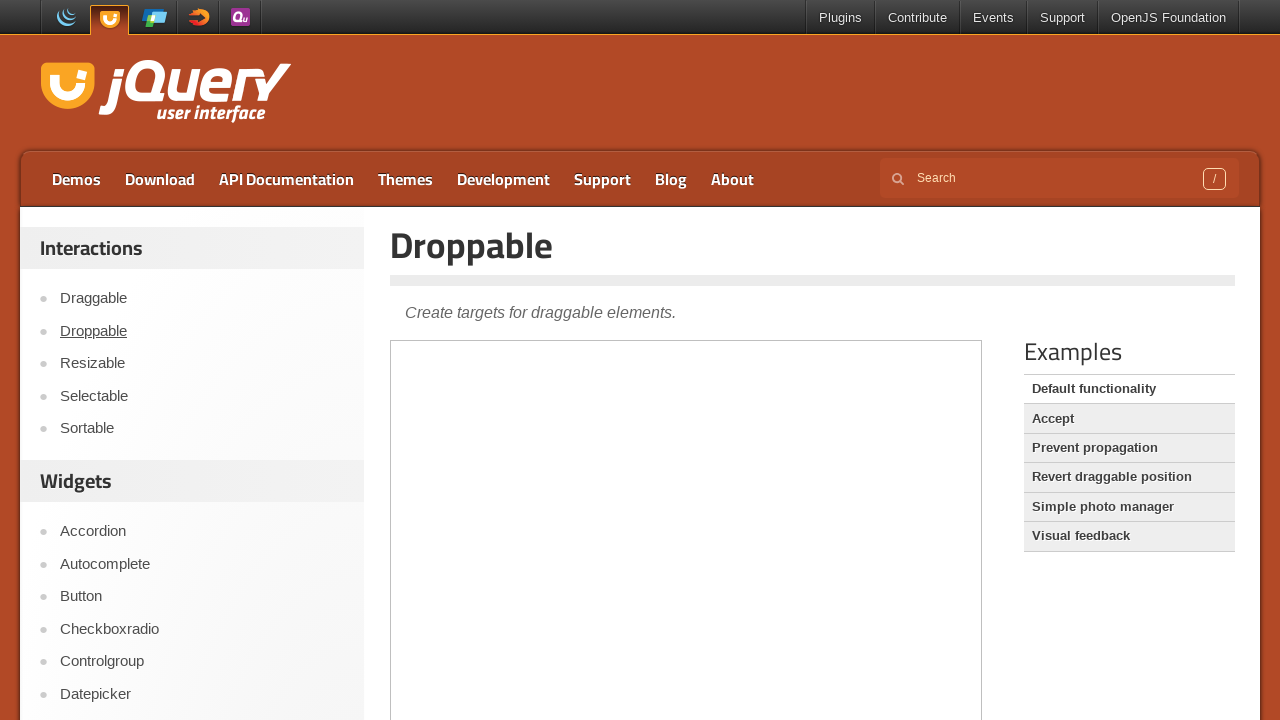

Located the demo iframe
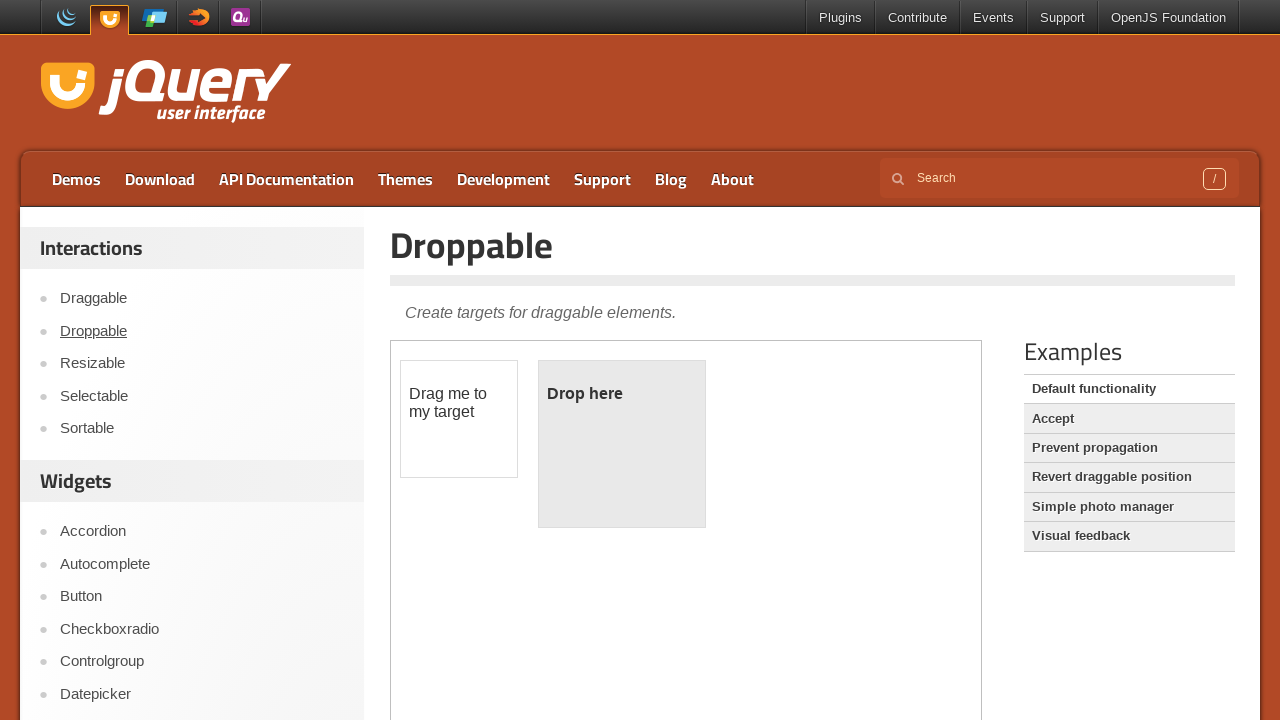

Located the draggable element within the iframe
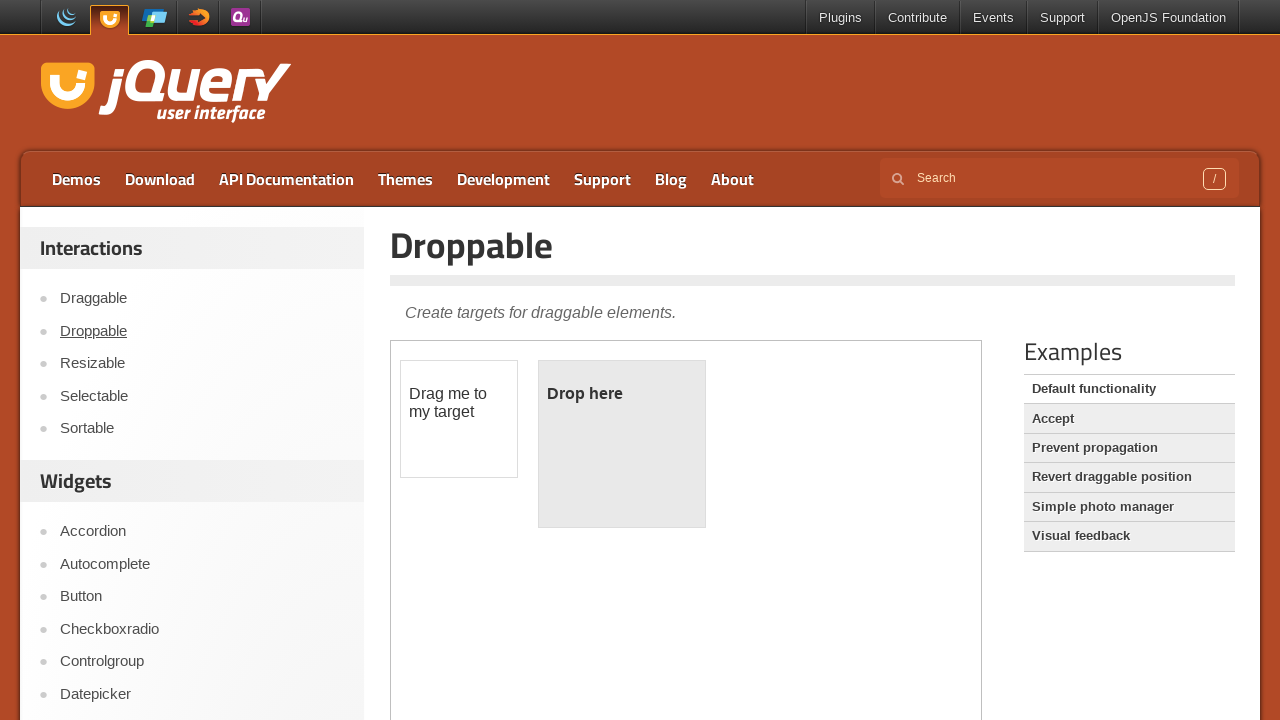

Located the droppable element within the iframe
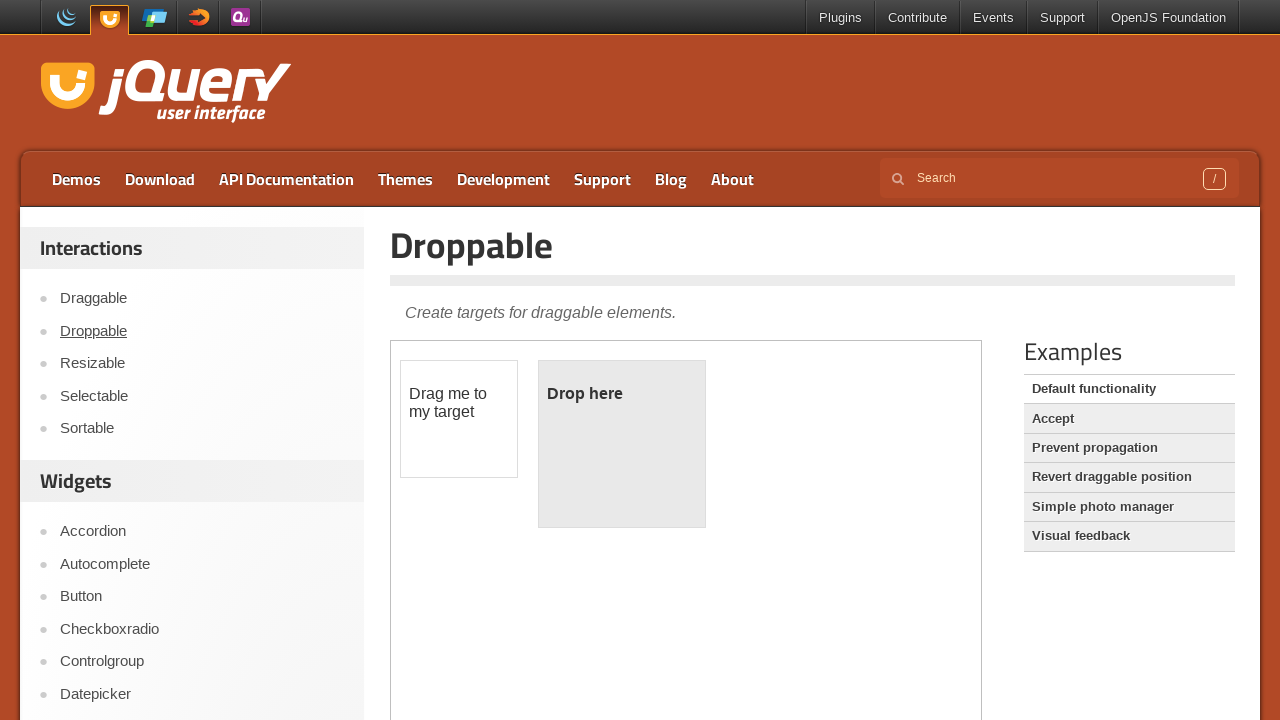

Performed drag and drop operation - dragged element to drop target at (622, 444)
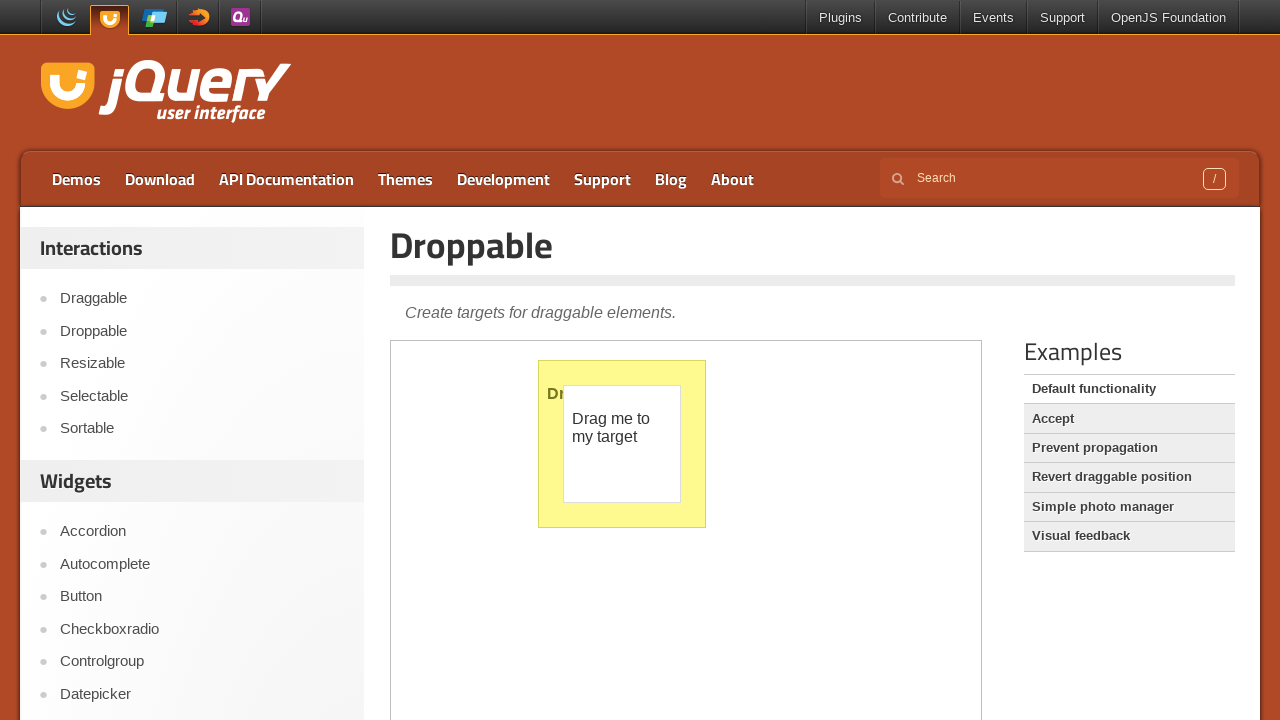

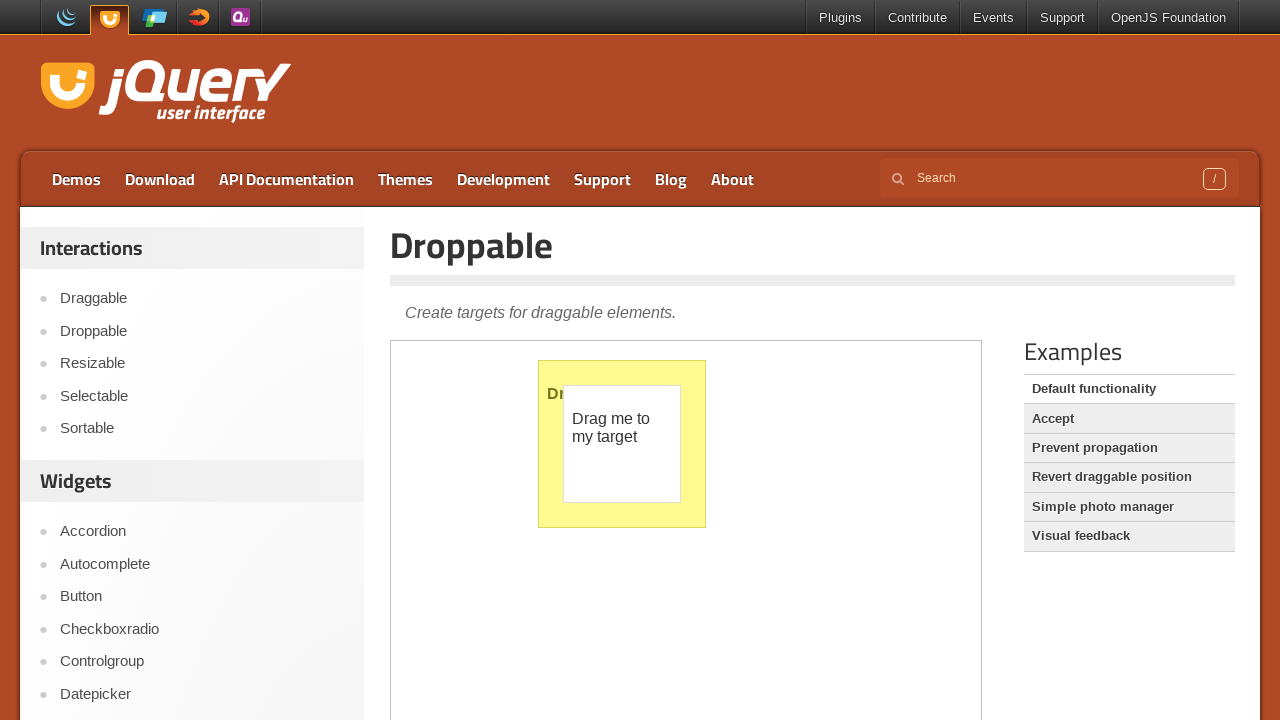